Tests form input functionality by entering a name into the text field on the automation practice page

Starting URL: https://rahulshettyacademy.com/AutomationPractice/

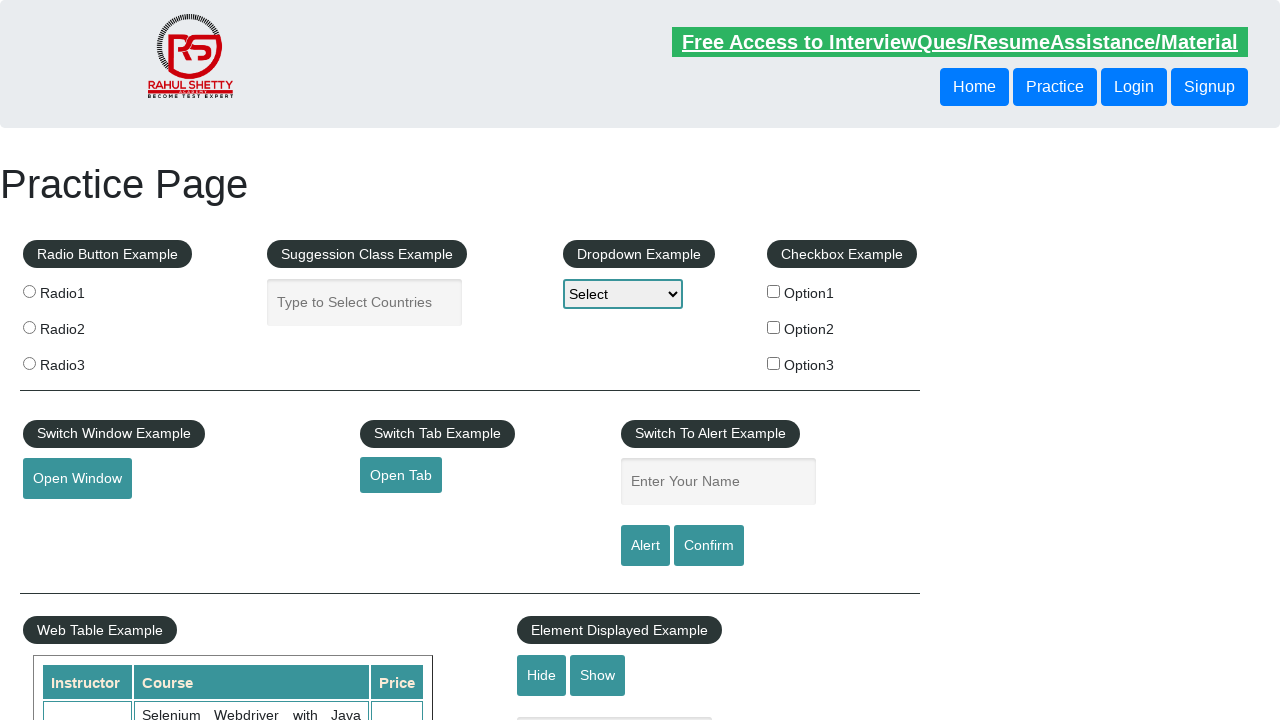

Filled name input field with 'Shubham Sahu' on input[name='enter-name']
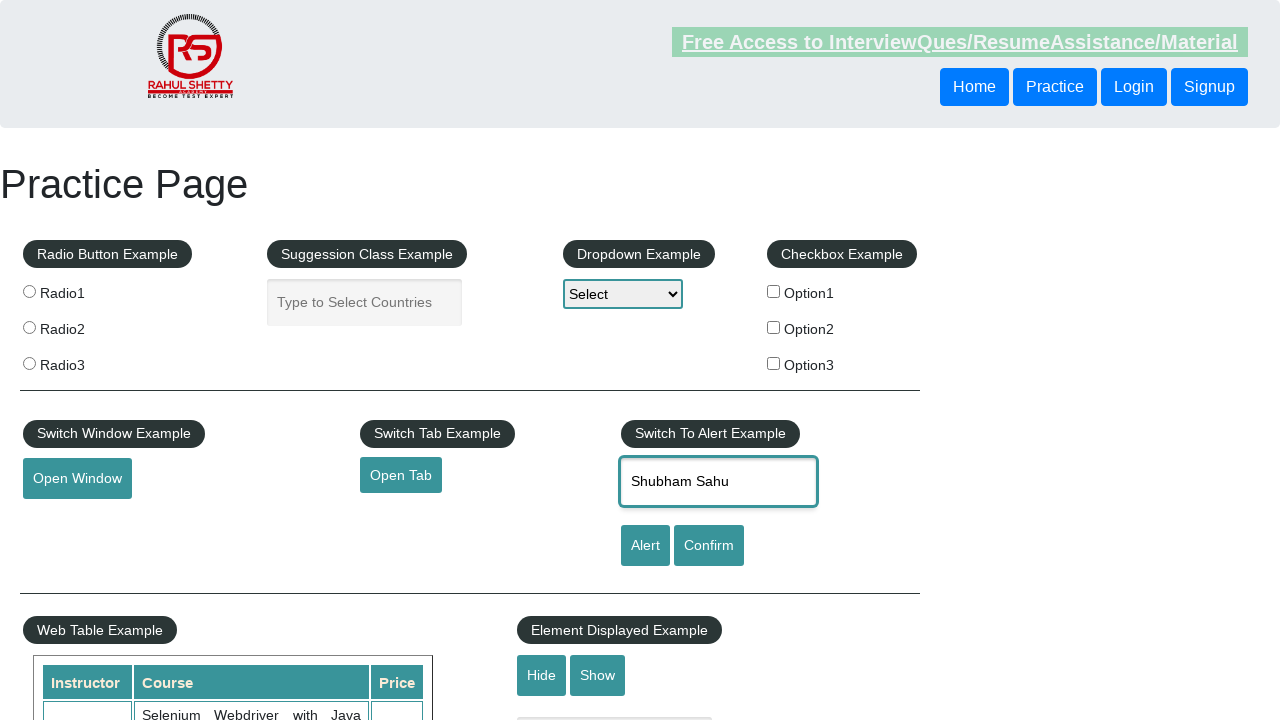

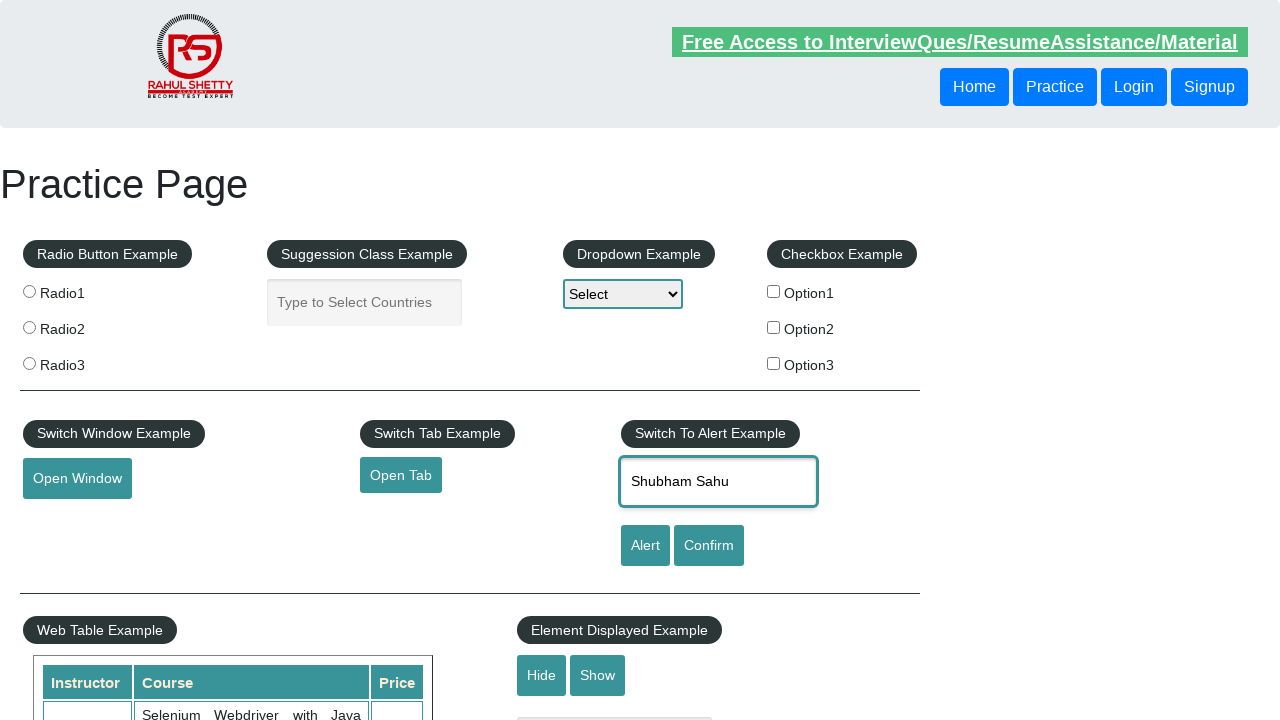